Solves a math problem by extracting a value from an image attribute, calculating the result, and submitting a form with the answer along with checkbox and radio button selections

Starting URL: http://suninjuly.github.io/get_attribute.html

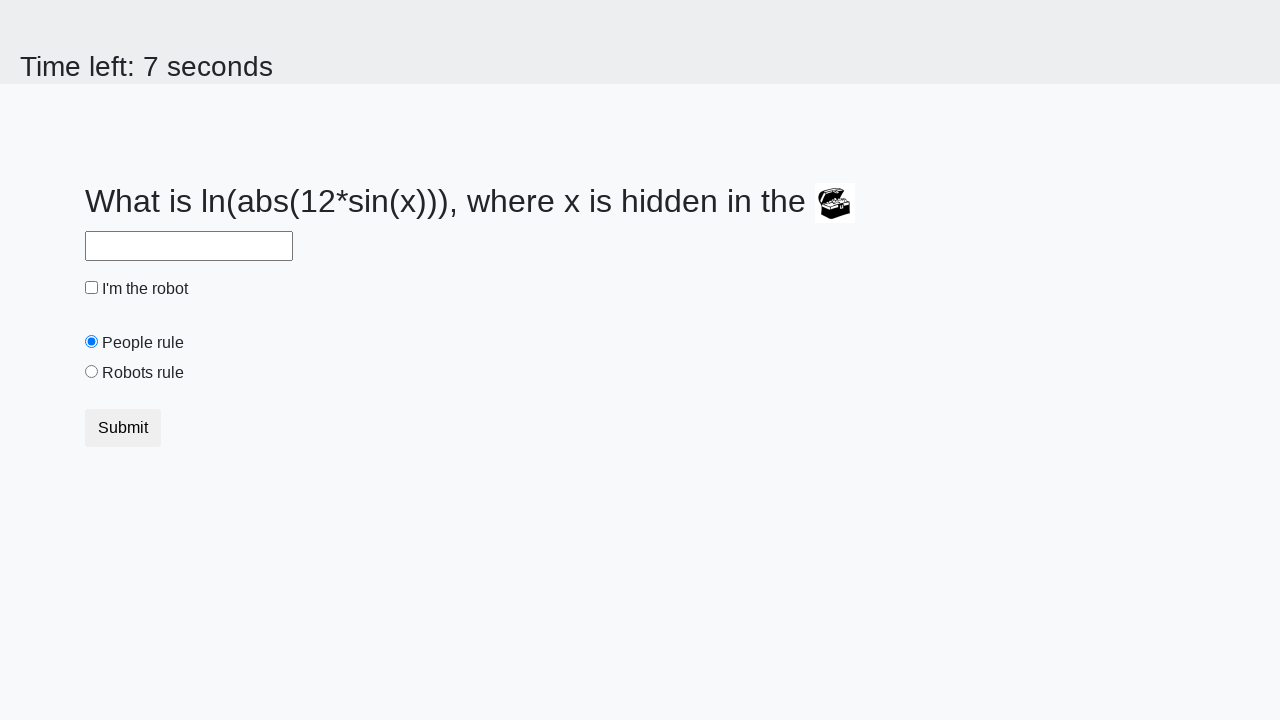

Located treasure image element
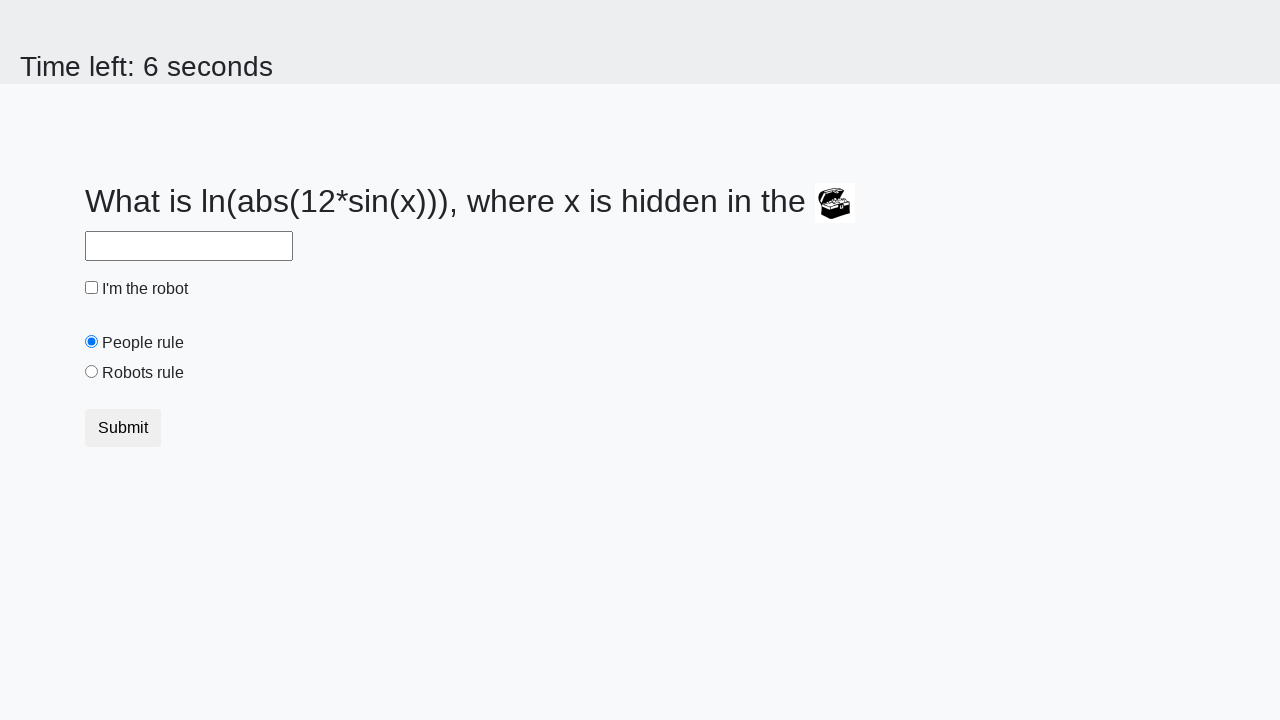

Extracted valuex attribute from treasure image: 516
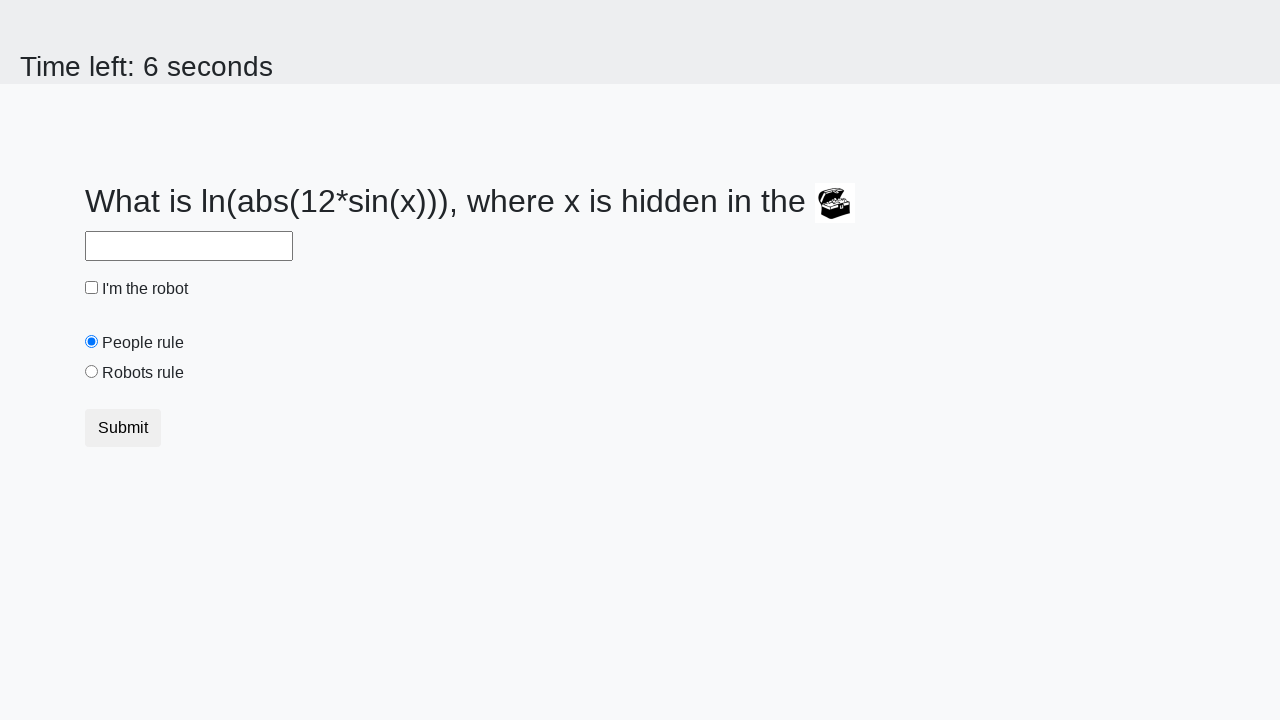

Calculated math function result: 2.131696042738584
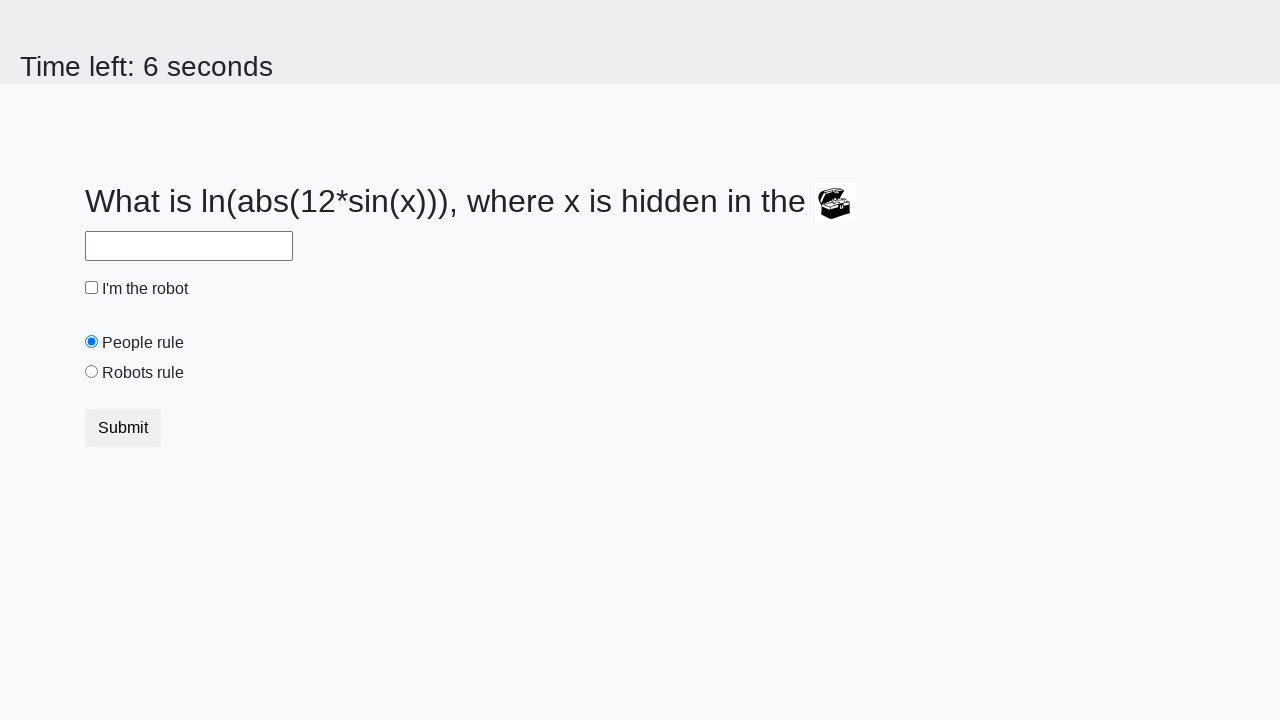

Filled answer field with calculated value: 2.131696042738584 on input#answer
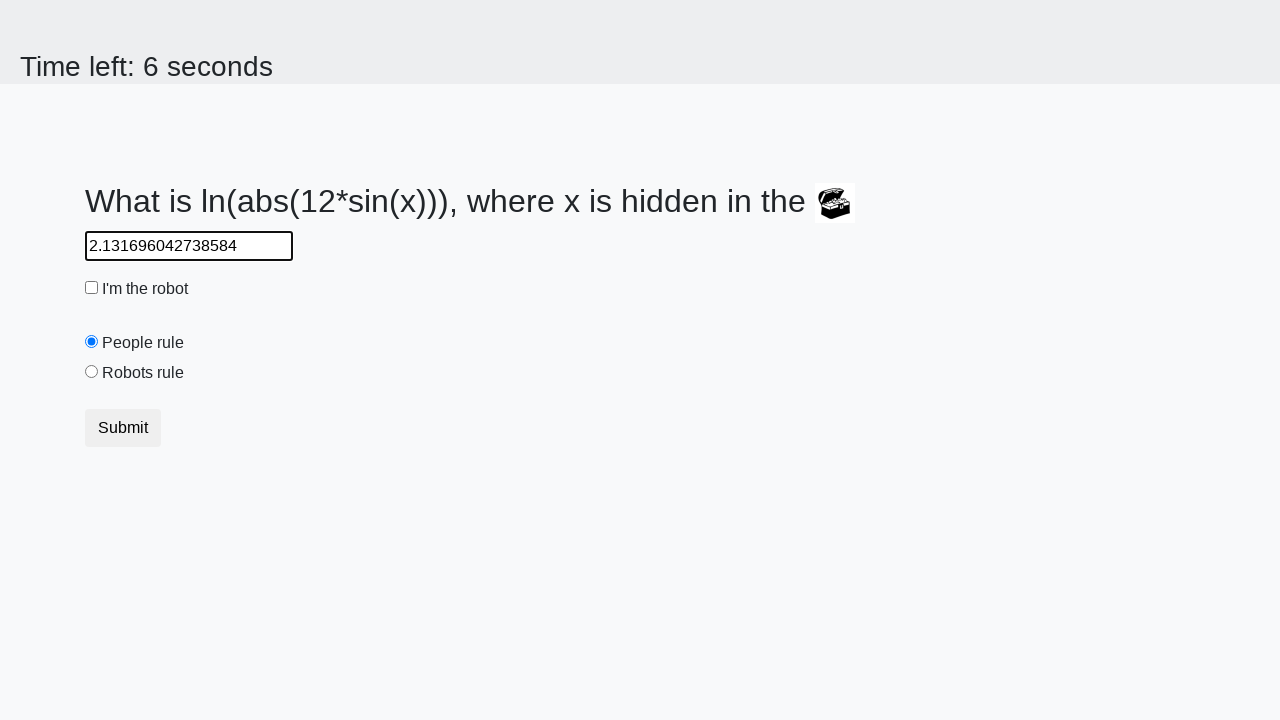

Clicked robot checkbox at (92, 288) on input#robotCheckbox
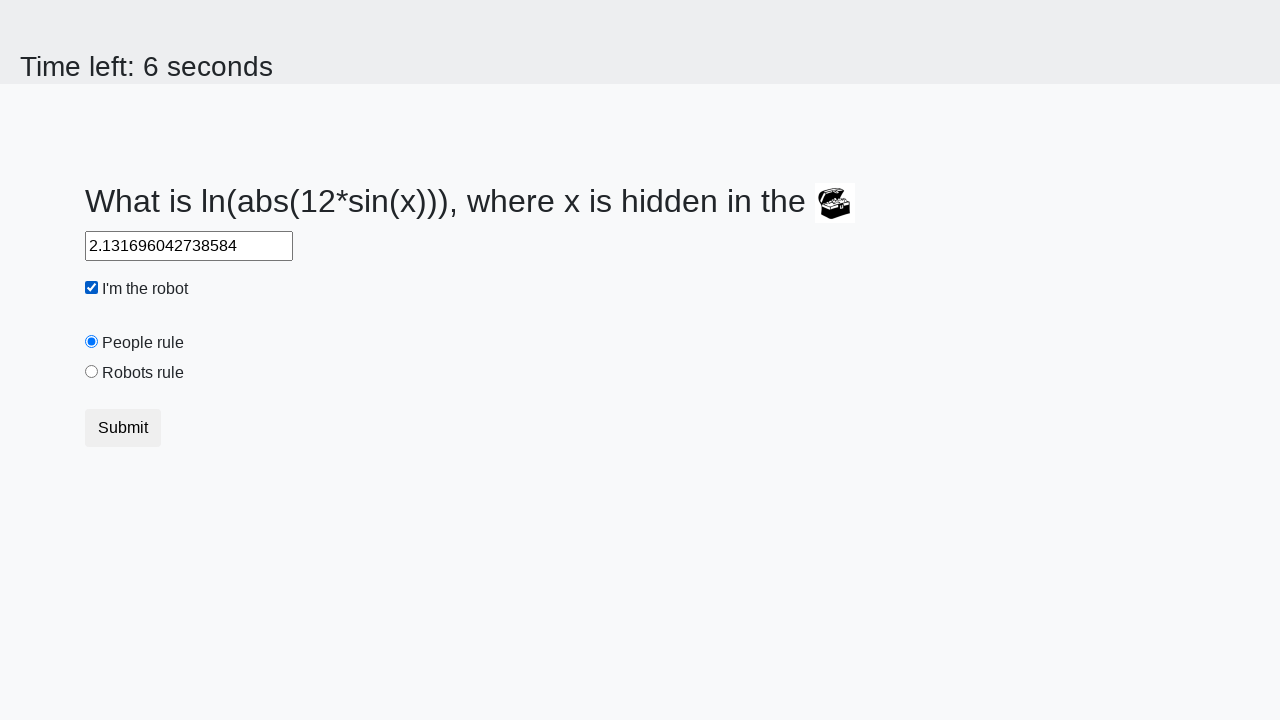

Clicked robots rule radio button at (92, 372) on input#robotsRule
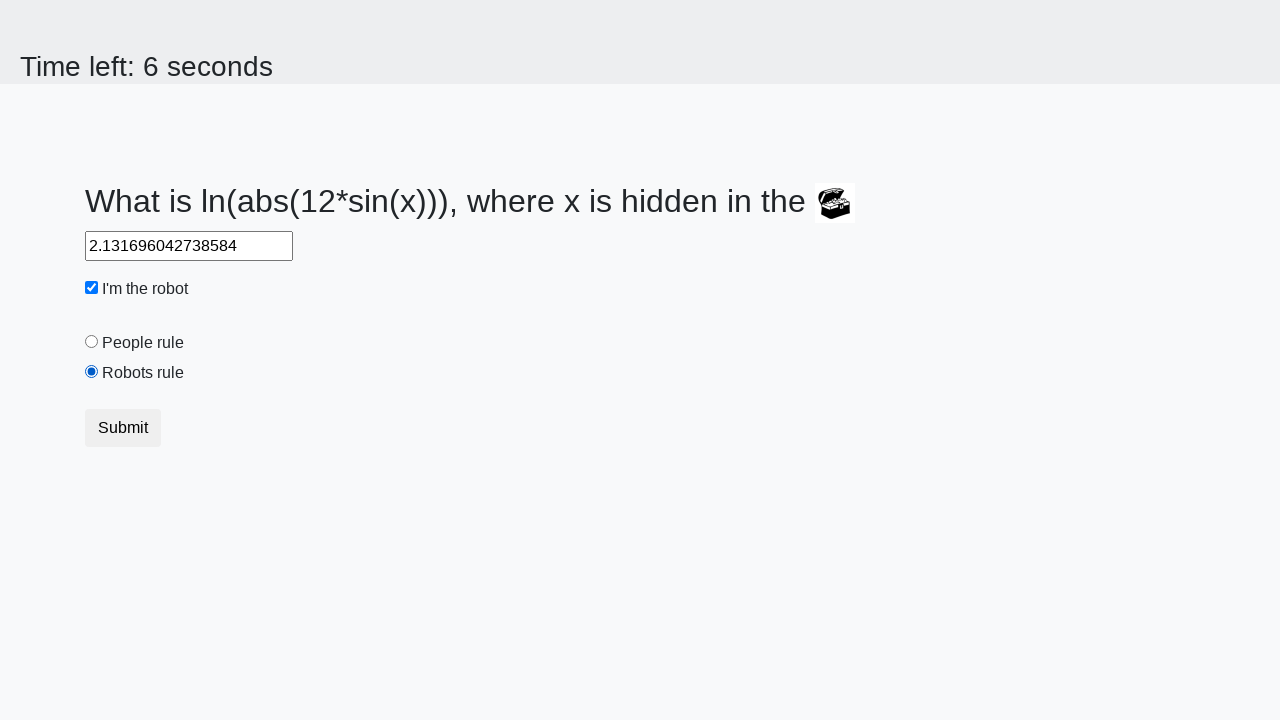

Clicked submit button to submit the form at (123, 428) on button[type='submit']
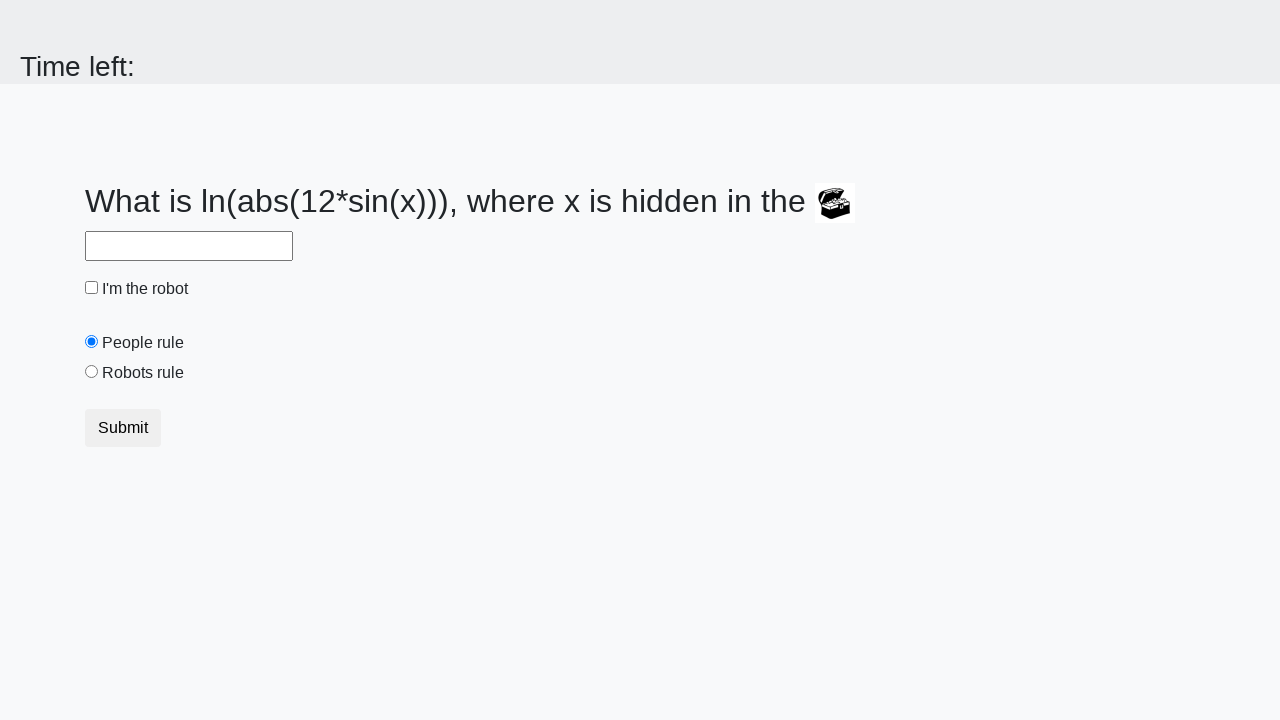

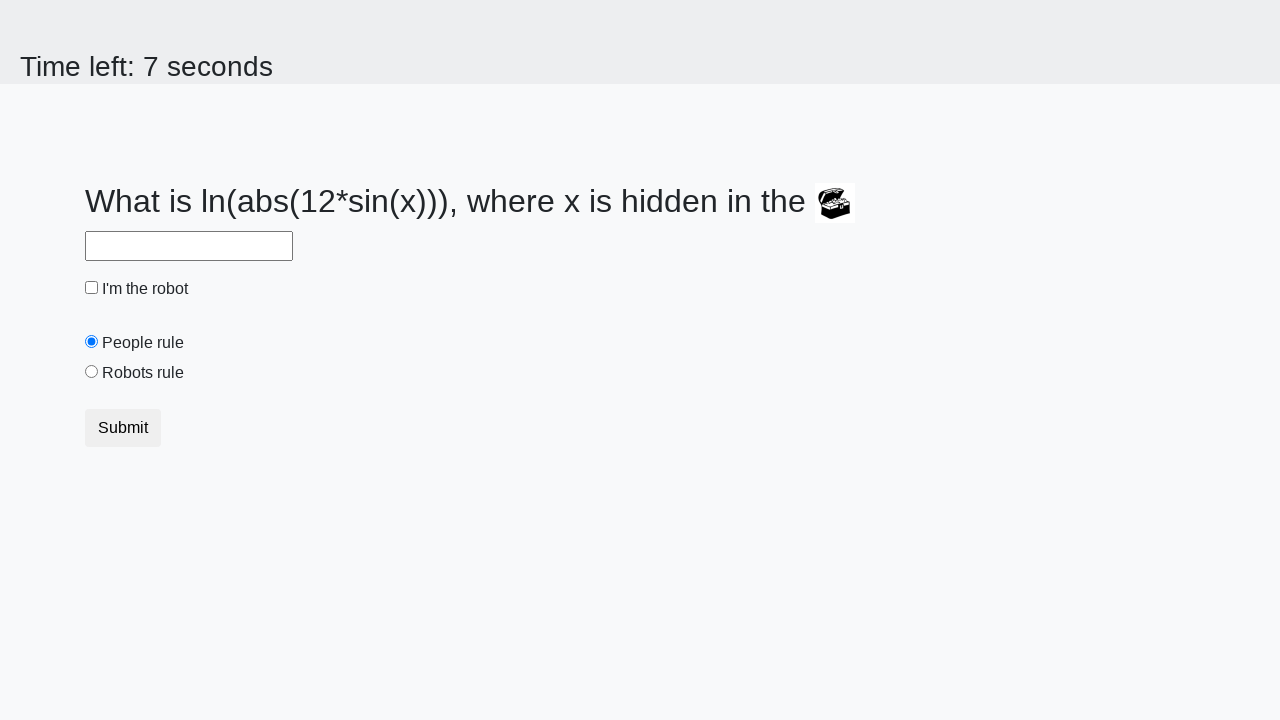